Tests interaction with a Botpress medical chatbot by sending a health-related question and waiting for the chatbot's response. The script fills the chat input, submits the message, and waits for the bot to respond.

Starting URL: https://cdn.botpress.cloud/webchat/v2/shareable.html?botId=c9972624-70b3-42d9-8163-5cff1a30bd62

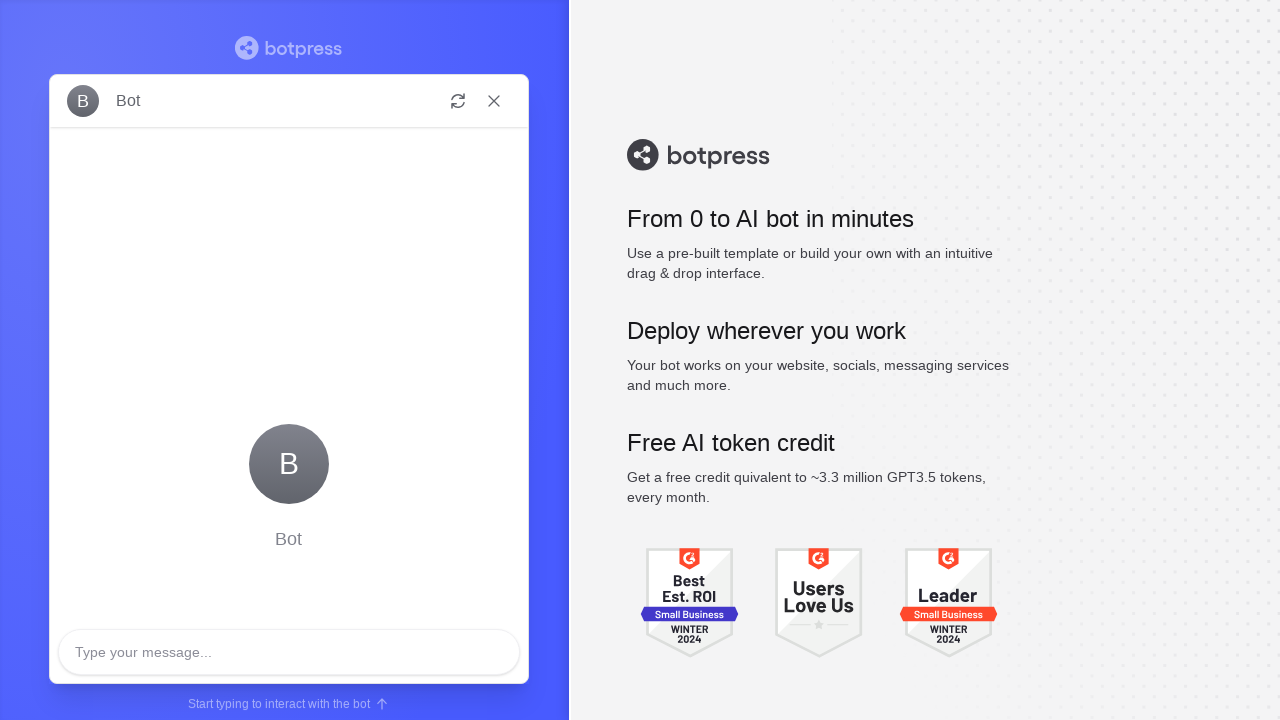

Waited 8 seconds for page and chatbot to load
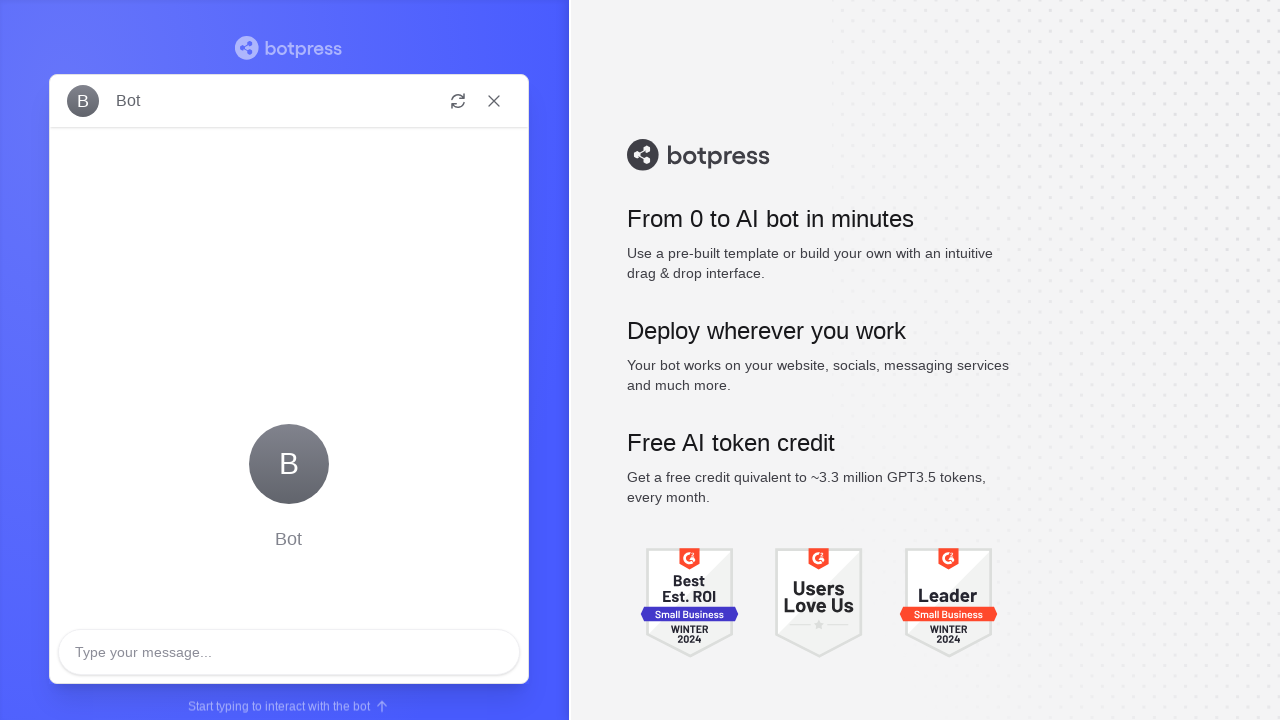

Chat input textarea became visible and clickable
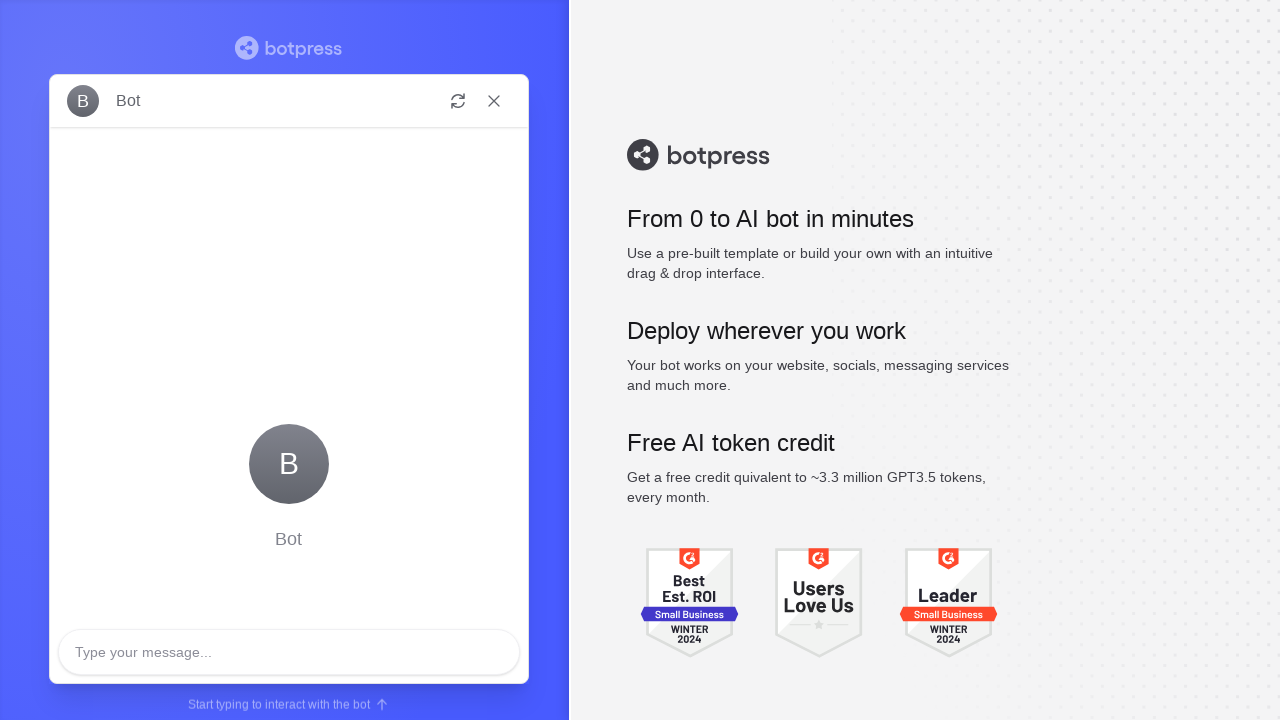

Filled chat input with question: 'me duele la cabeza, que puedo tomar?'
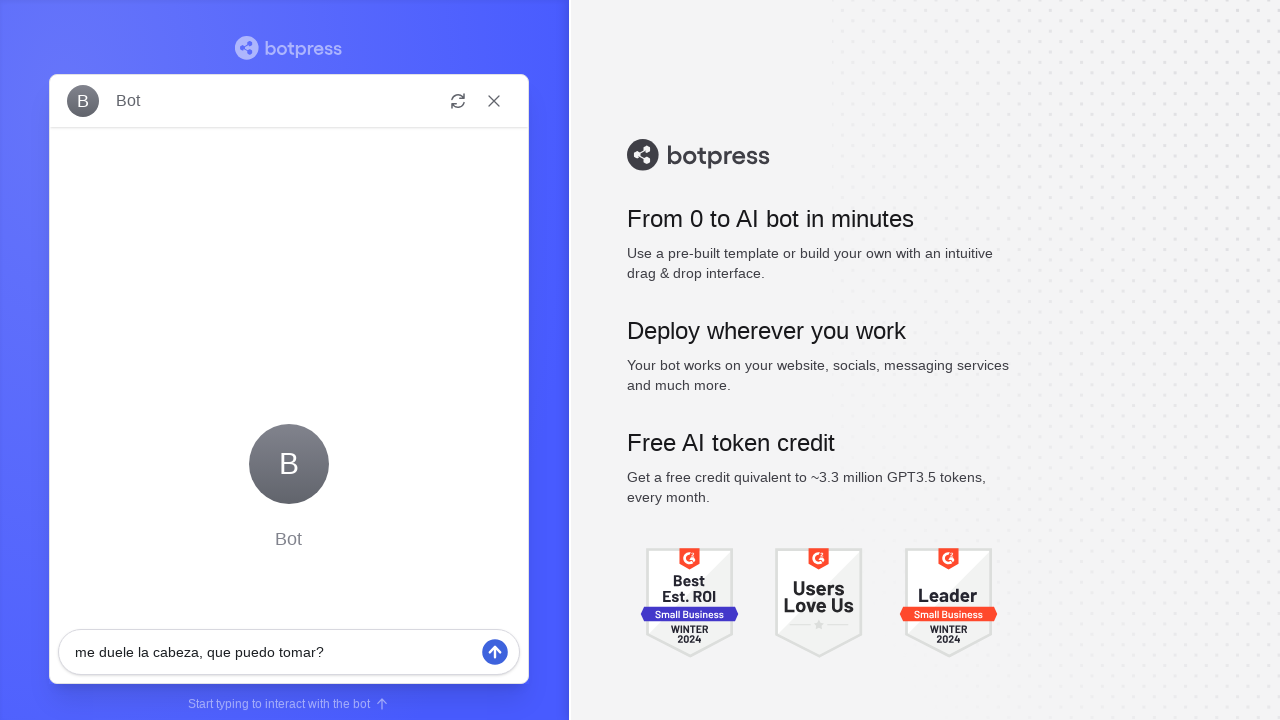

Pressed Enter to send the message
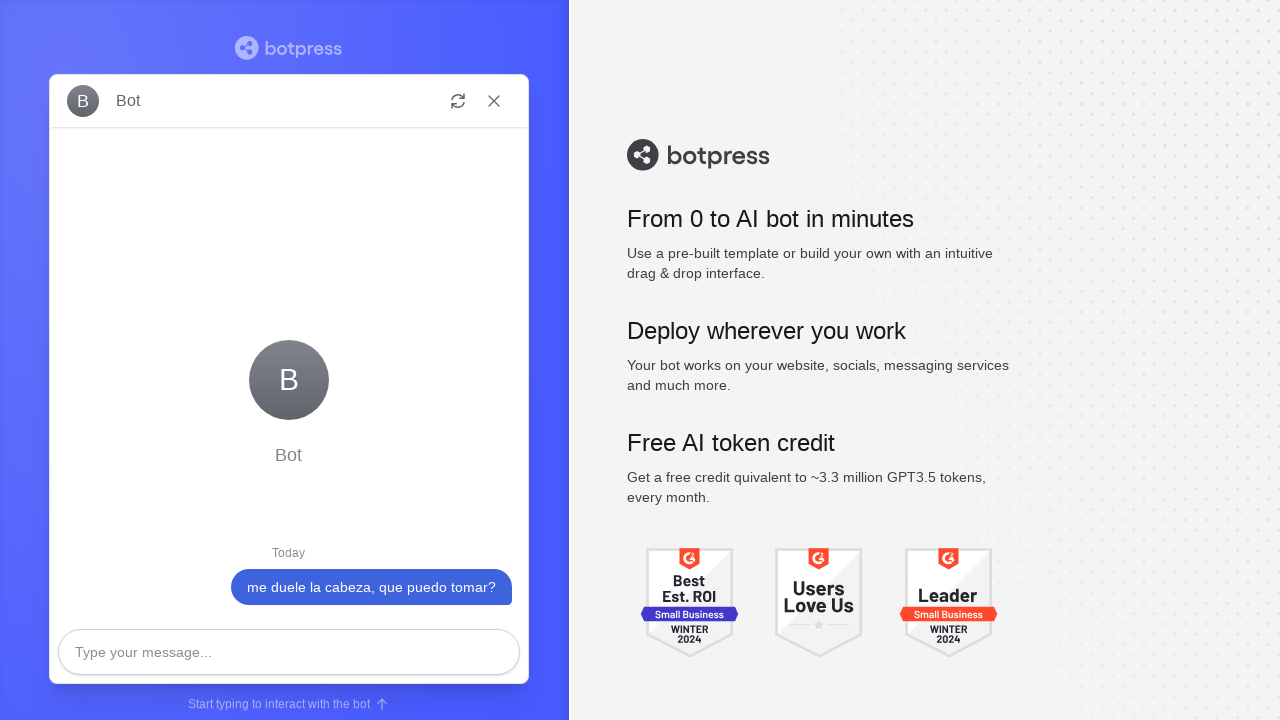

Waited 1 second for initial message processing
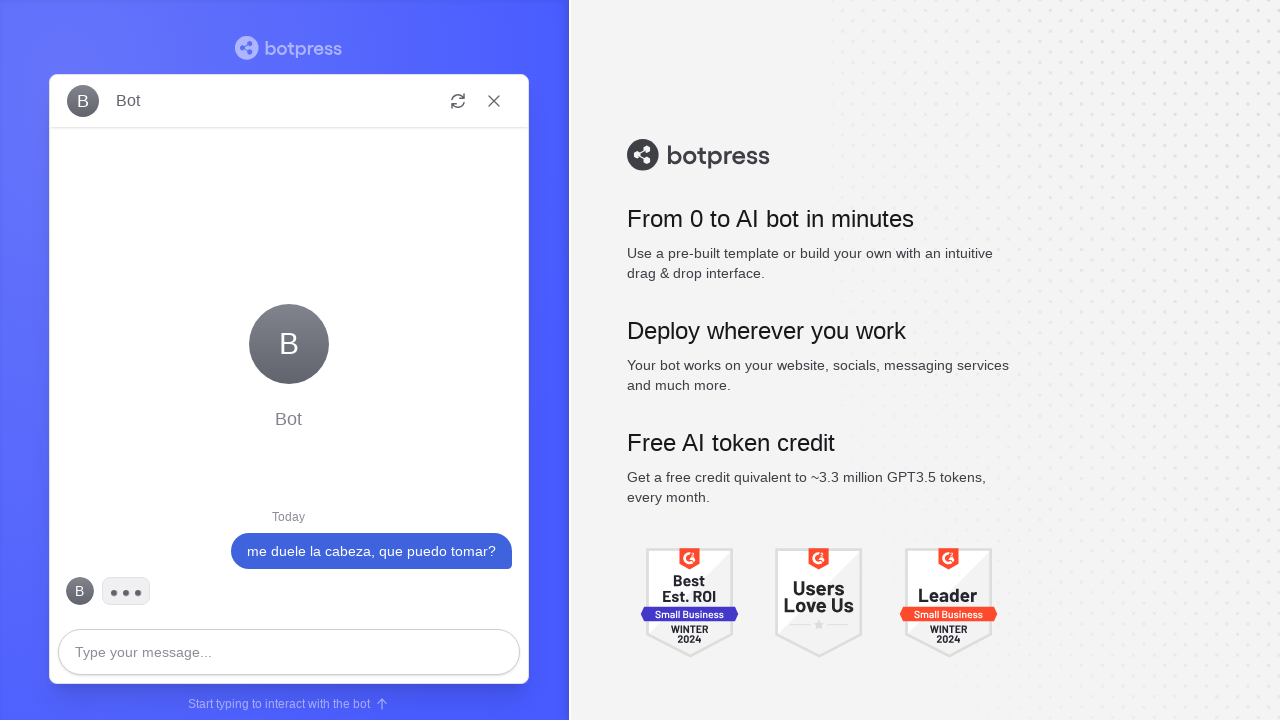

Chatbot response message bubble appeared
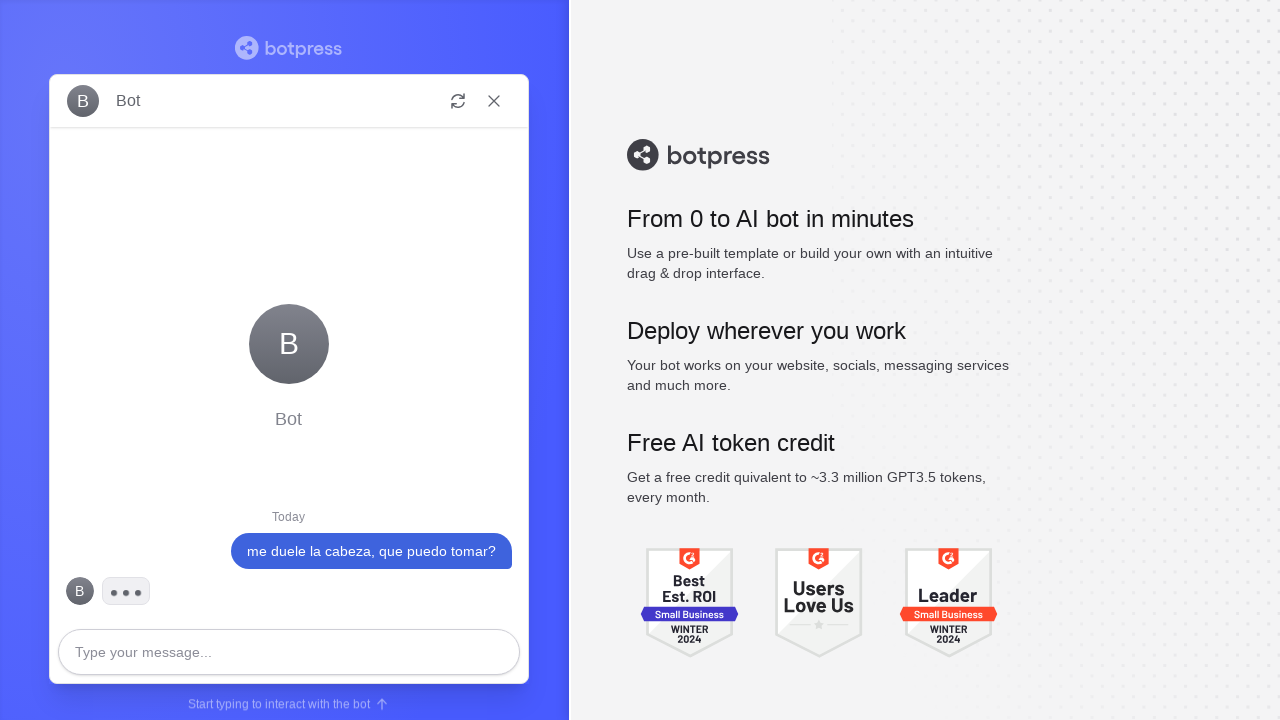

Waited 3 seconds for chatbot response to fully complete
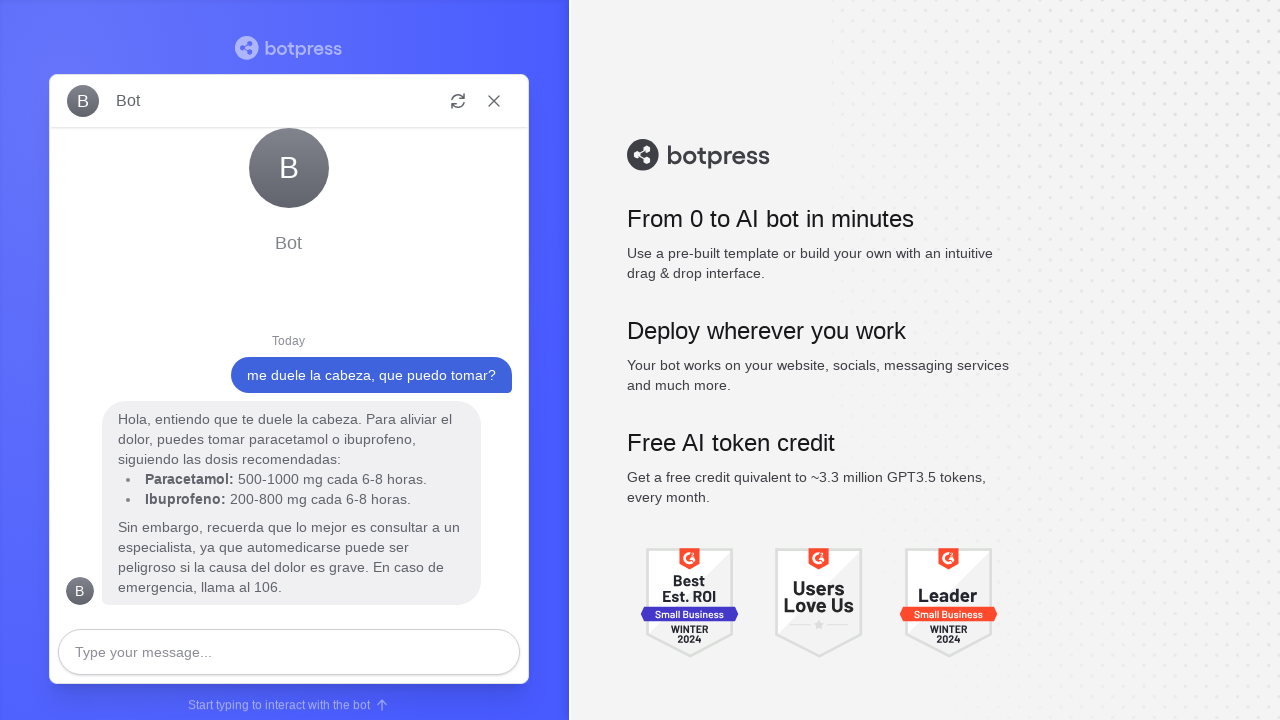

Verified chatbot response is present in message bubbles
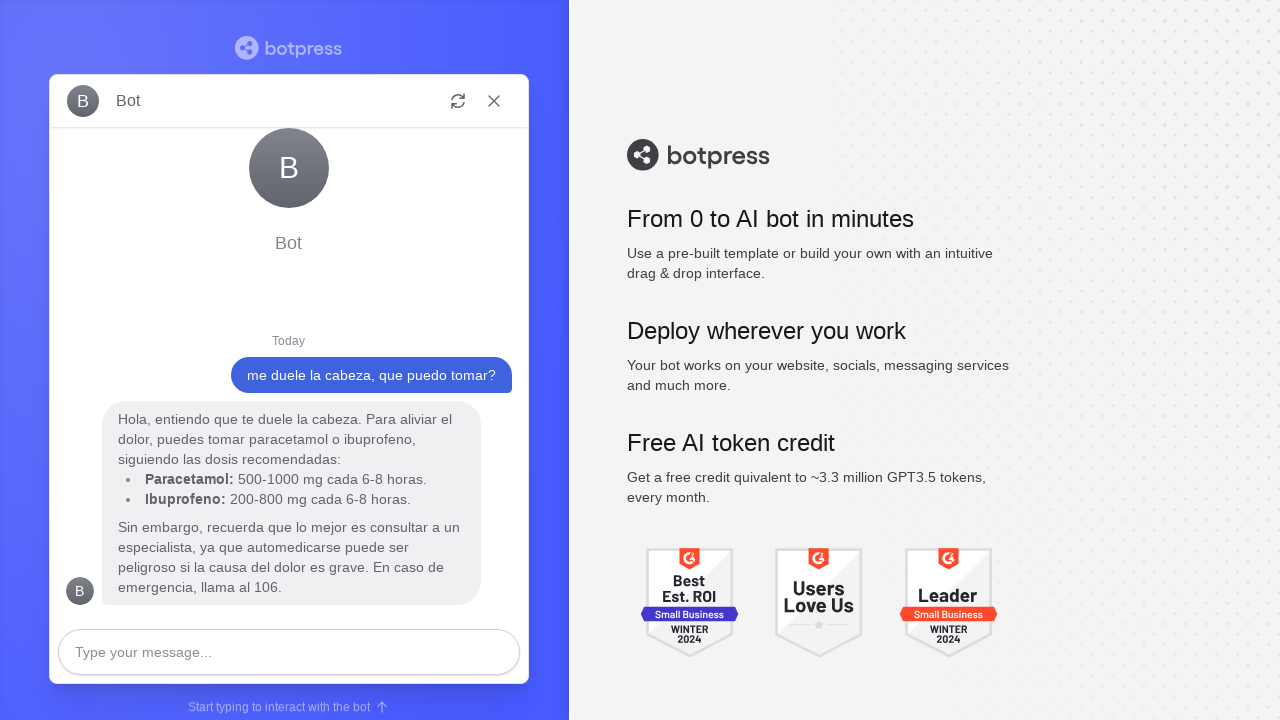

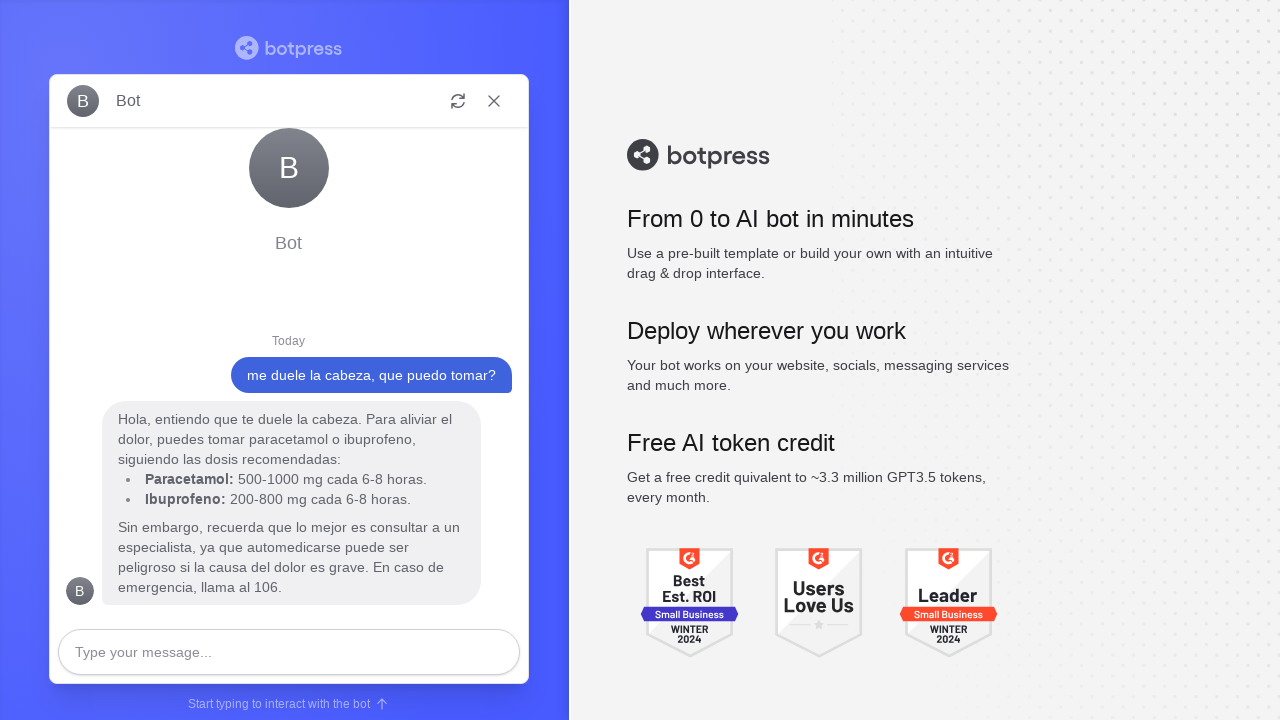